Tests iframe interaction by switching to an iframe, verifying content visibility, switching back to parent frame, and clicking a link

Starting URL: https://the-internet.herokuapp.com/iframe

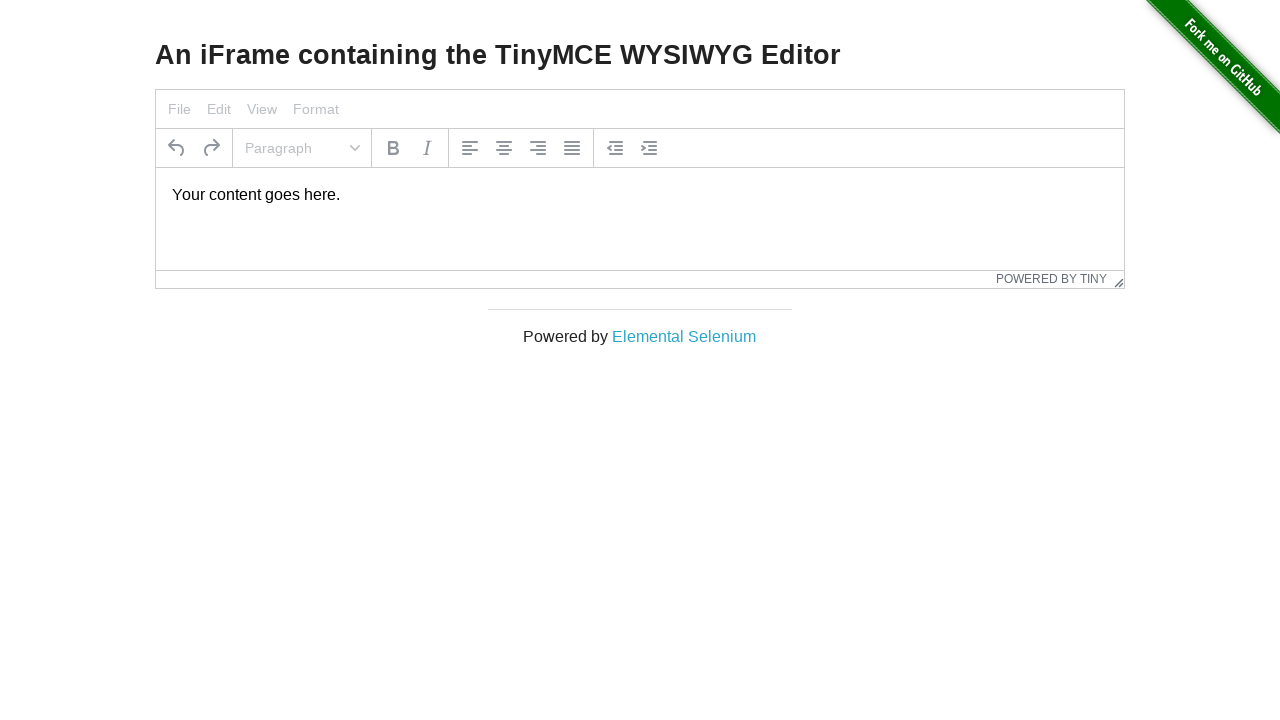

Located iframe with selector #mce_0_ifr
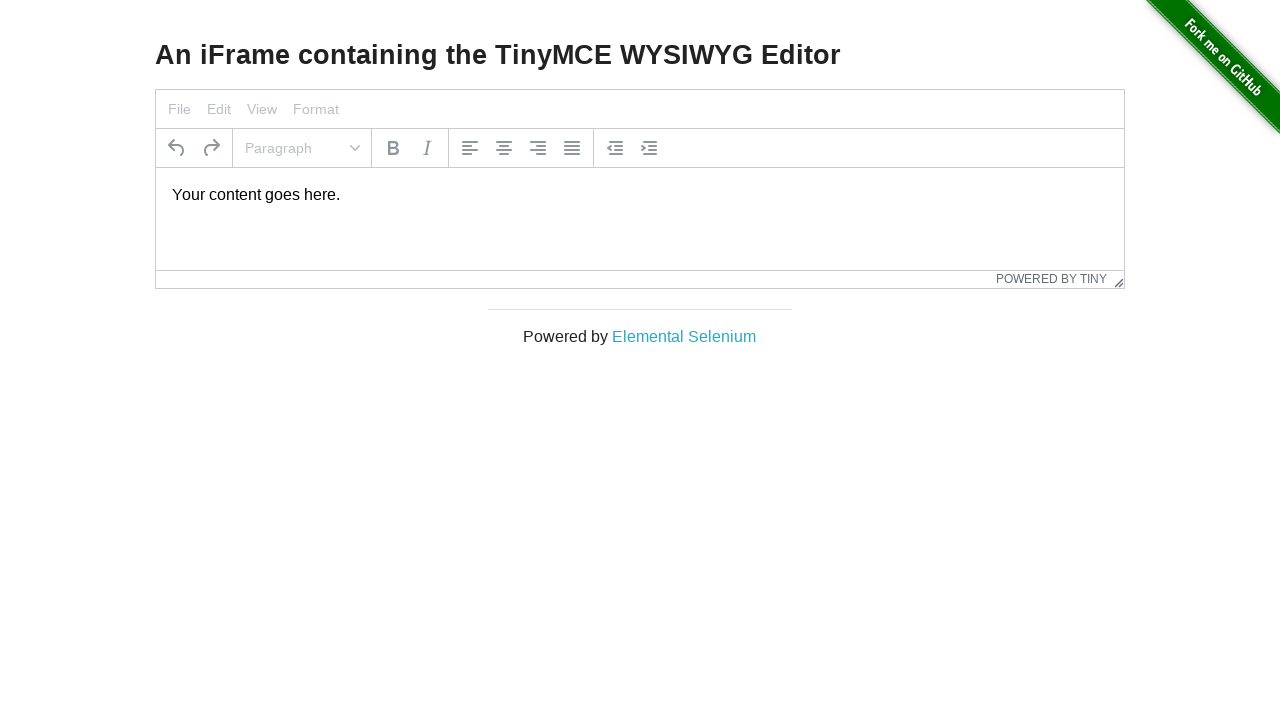

Located paragraph element within iframe
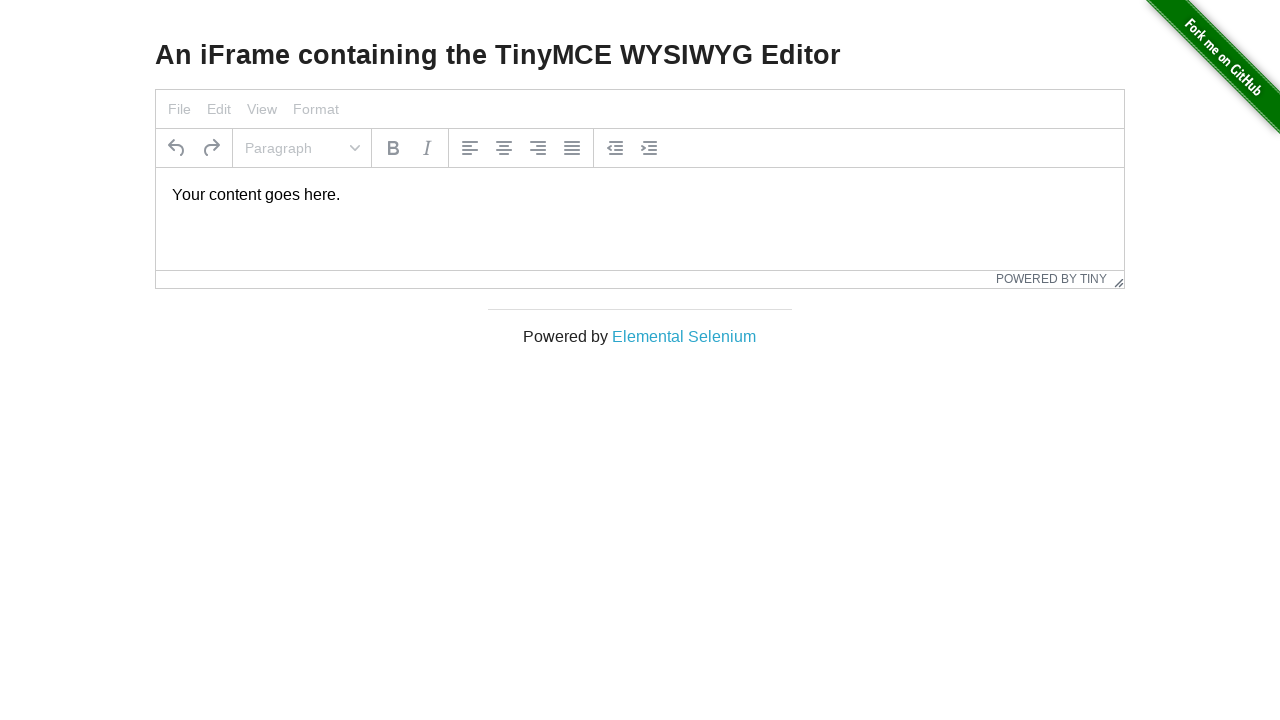

Verified that text element in iframe is visible
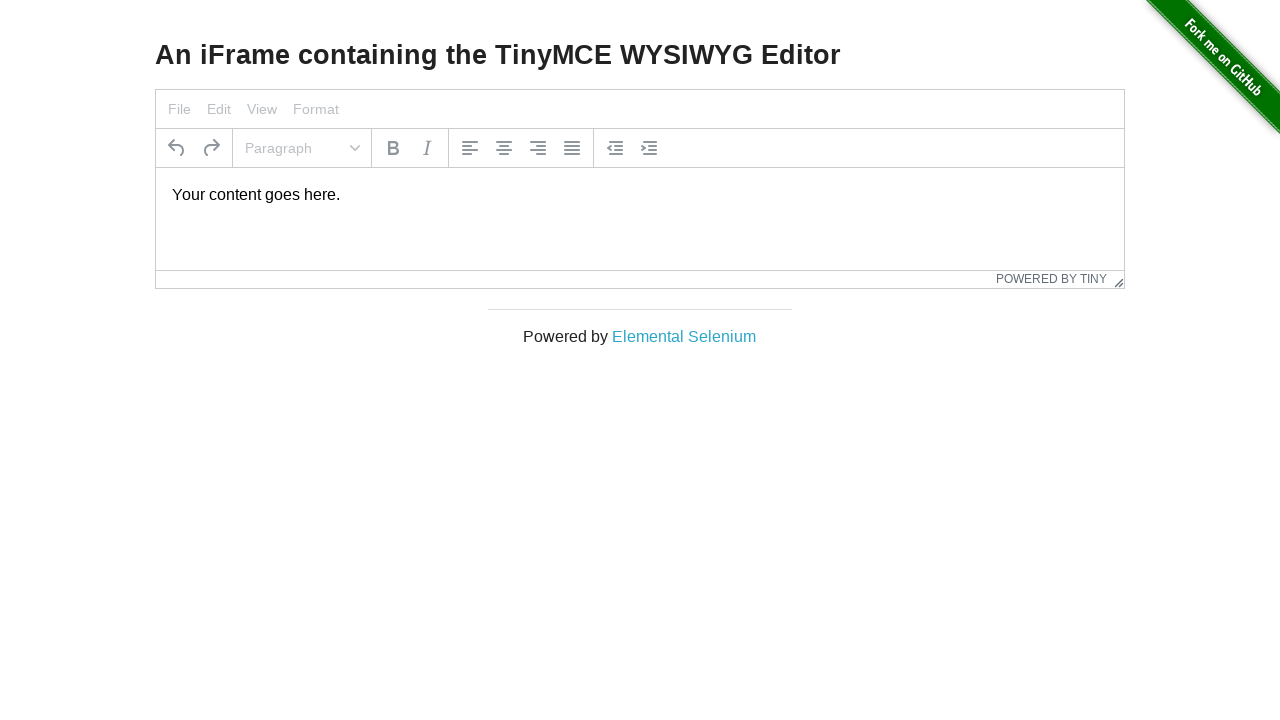

Clicked on 'Elemental Selenium' link in parent frame at (684, 336) on text=Elemental Selenium
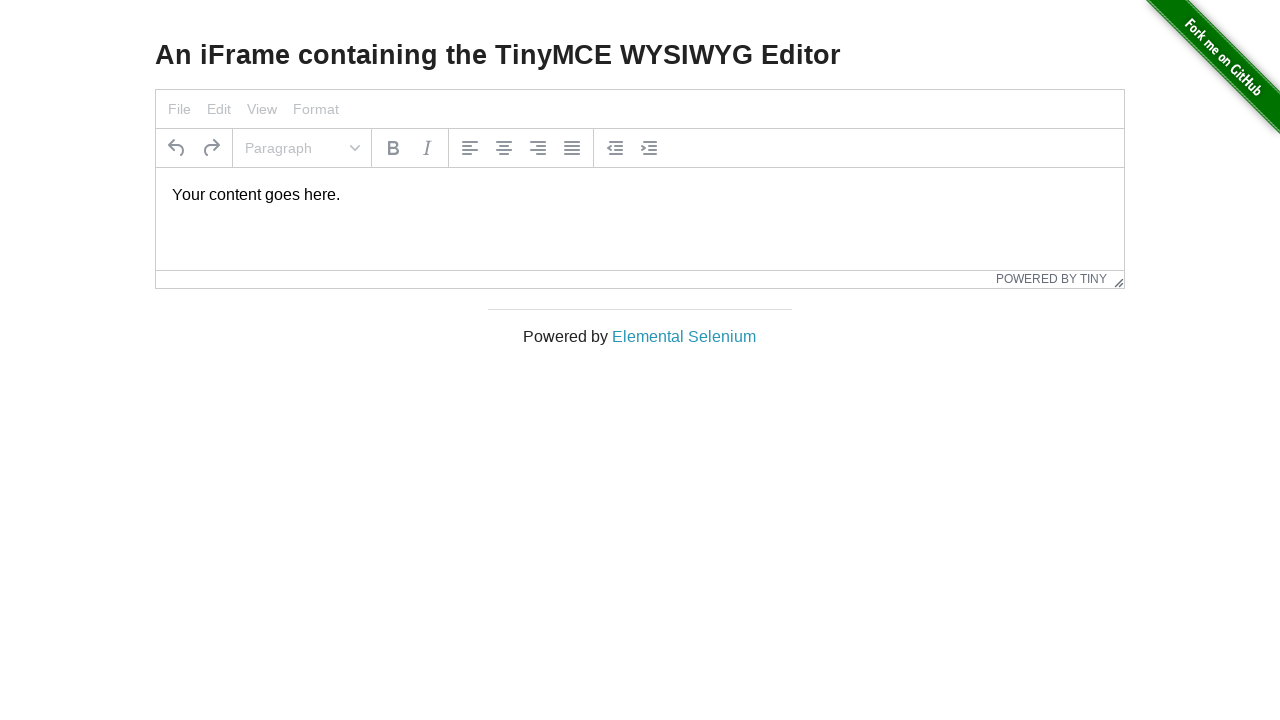

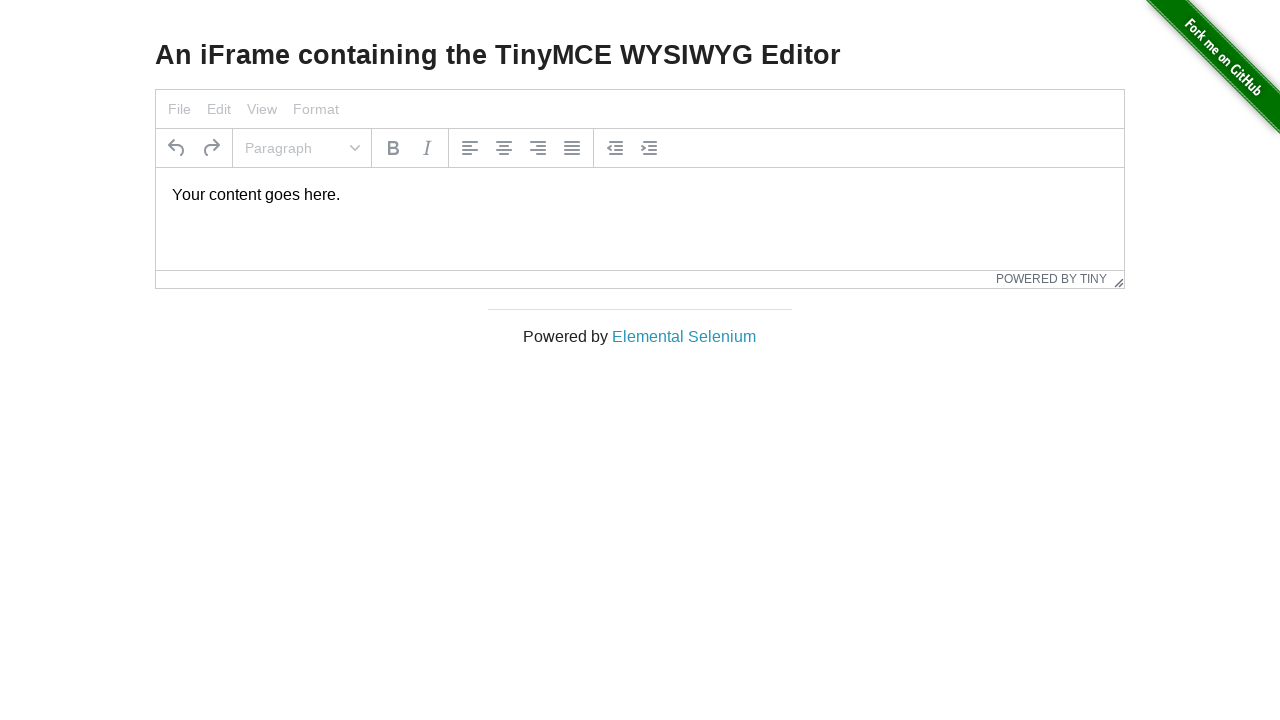